Tests hover functionality on the-internet.herokuapp.com by navigating to the Hovers page and performing a mouse hover action on user elements to reveal hidden content.

Starting URL: https://the-internet.herokuapp.com/

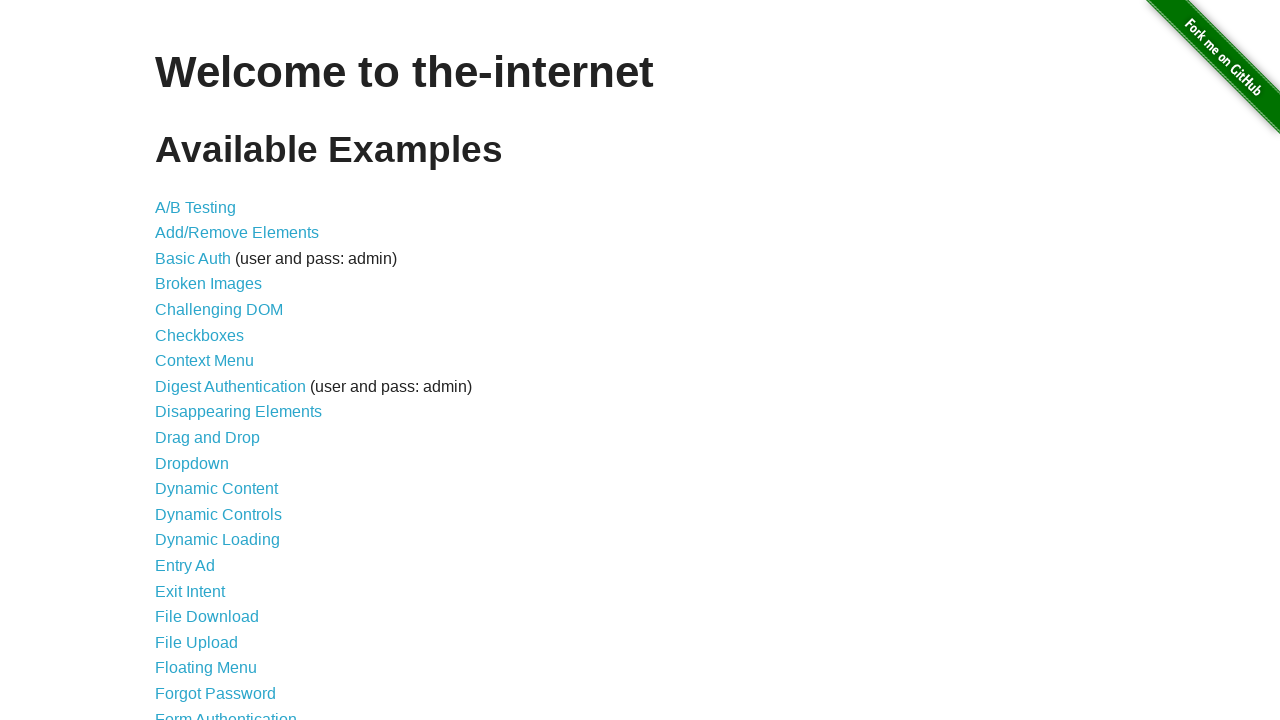

Clicked on the Hovers link to navigate to hovers page at (180, 360) on text=Hovers
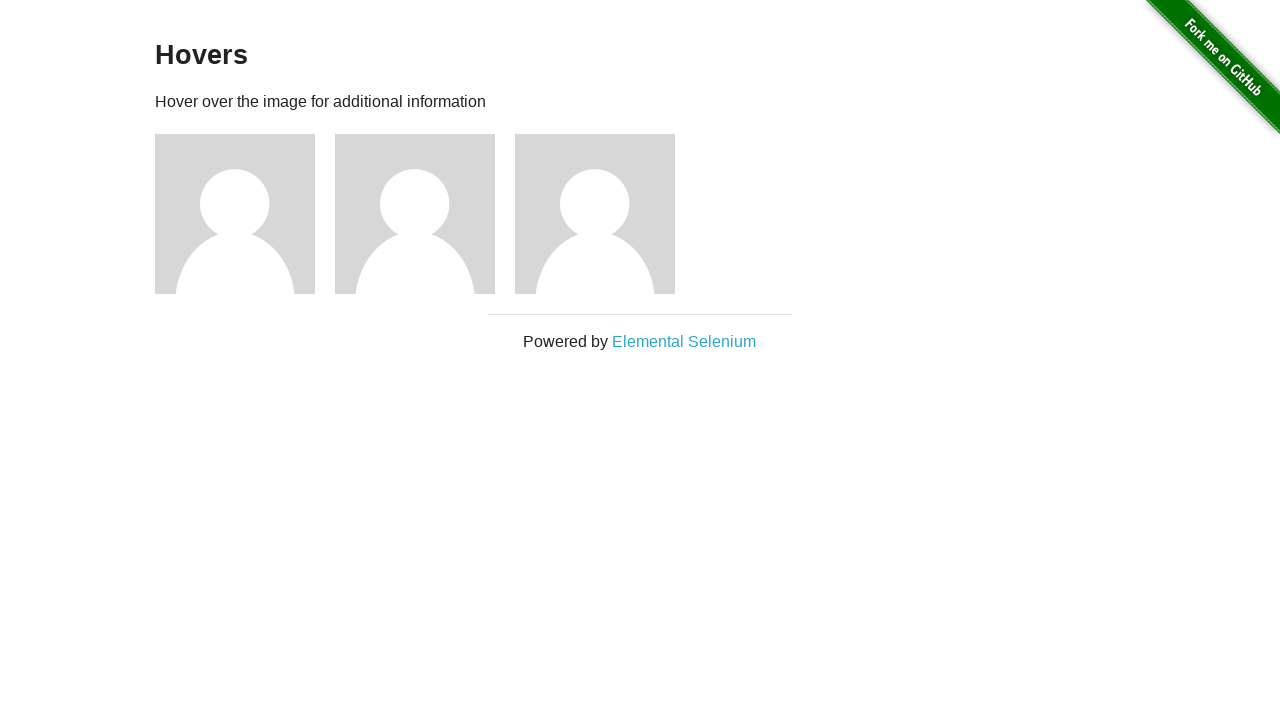

Hovers page loaded - figure elements are now visible
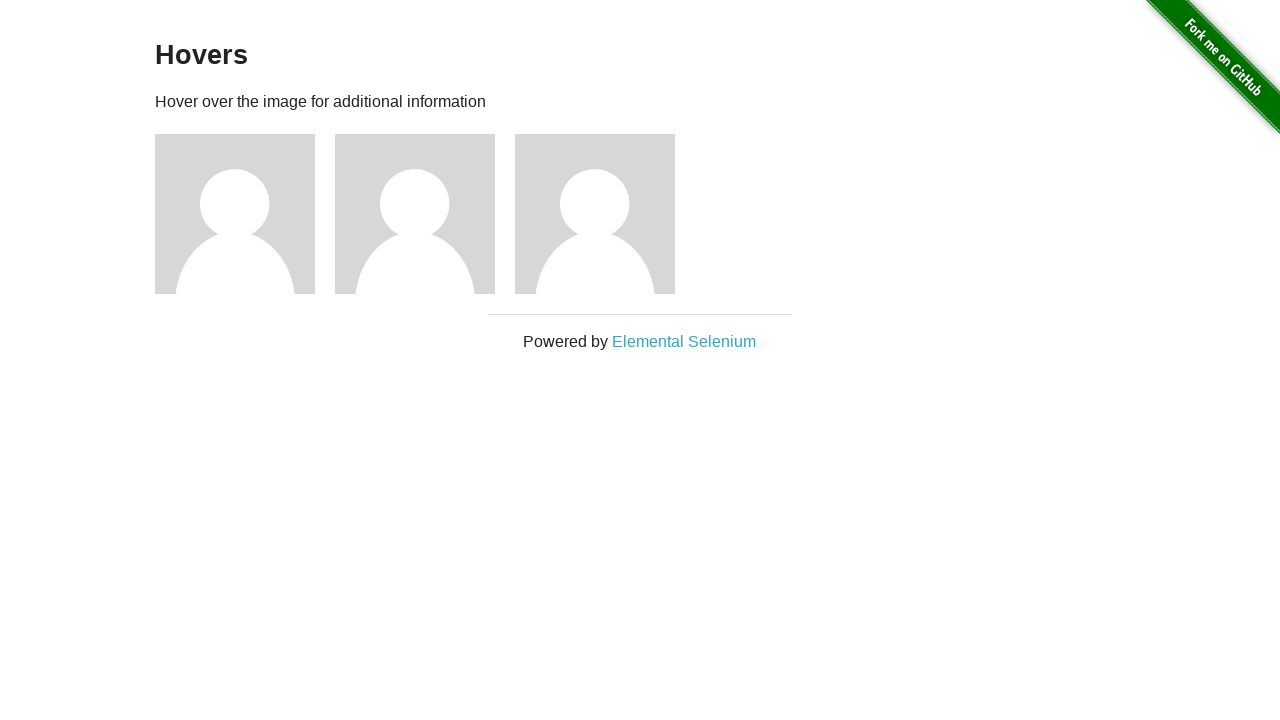

Hovered over the first user figure to reveal hidden content at (245, 214) on .figure:nth-child(3)
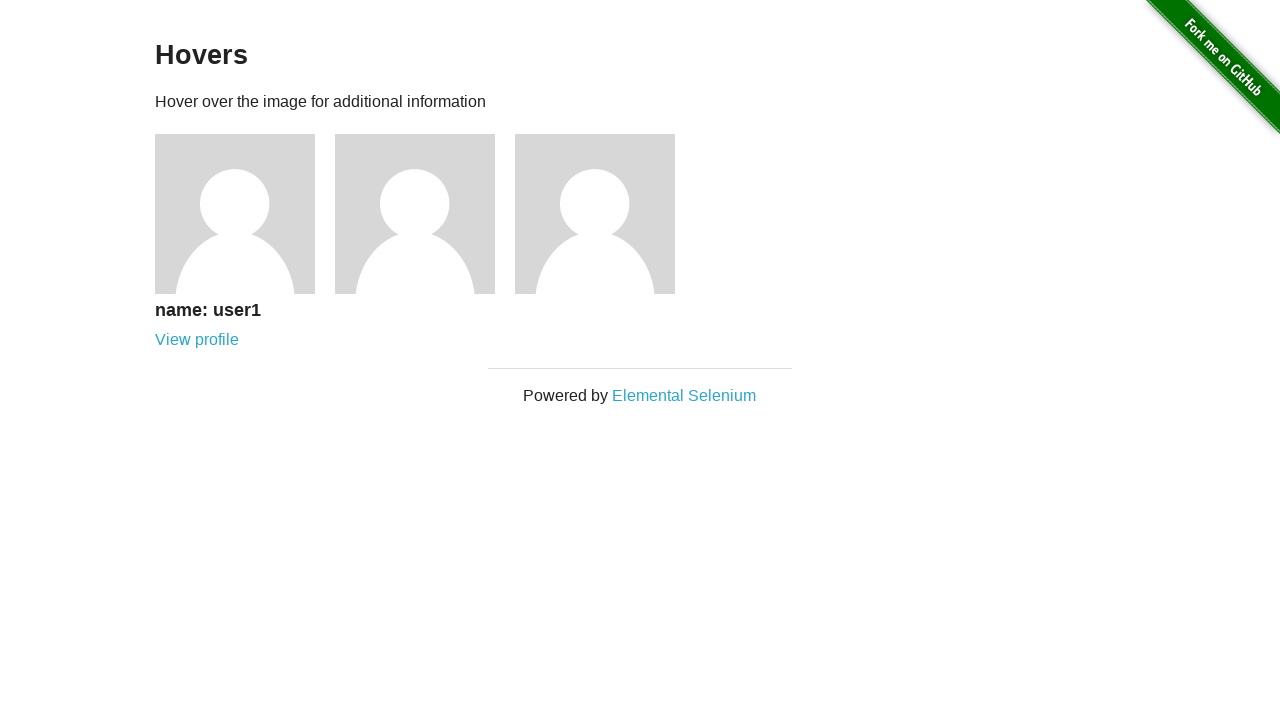

Hidden user information appeared after hover action
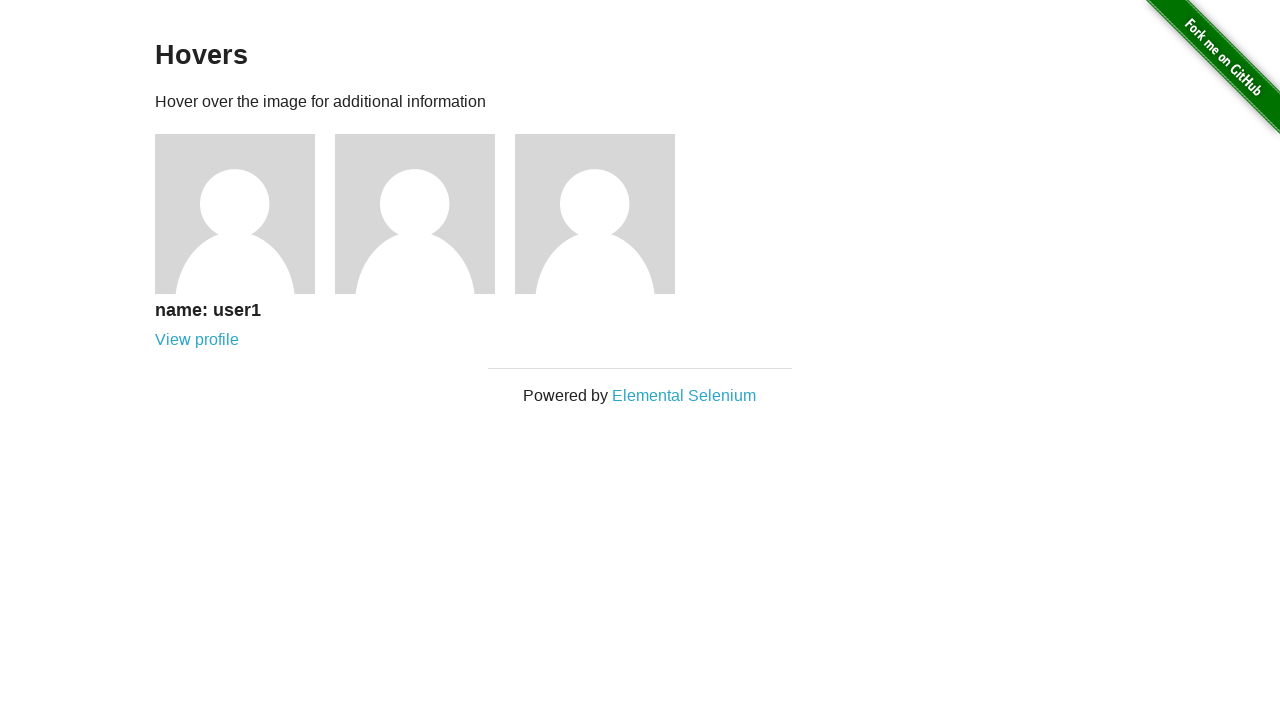

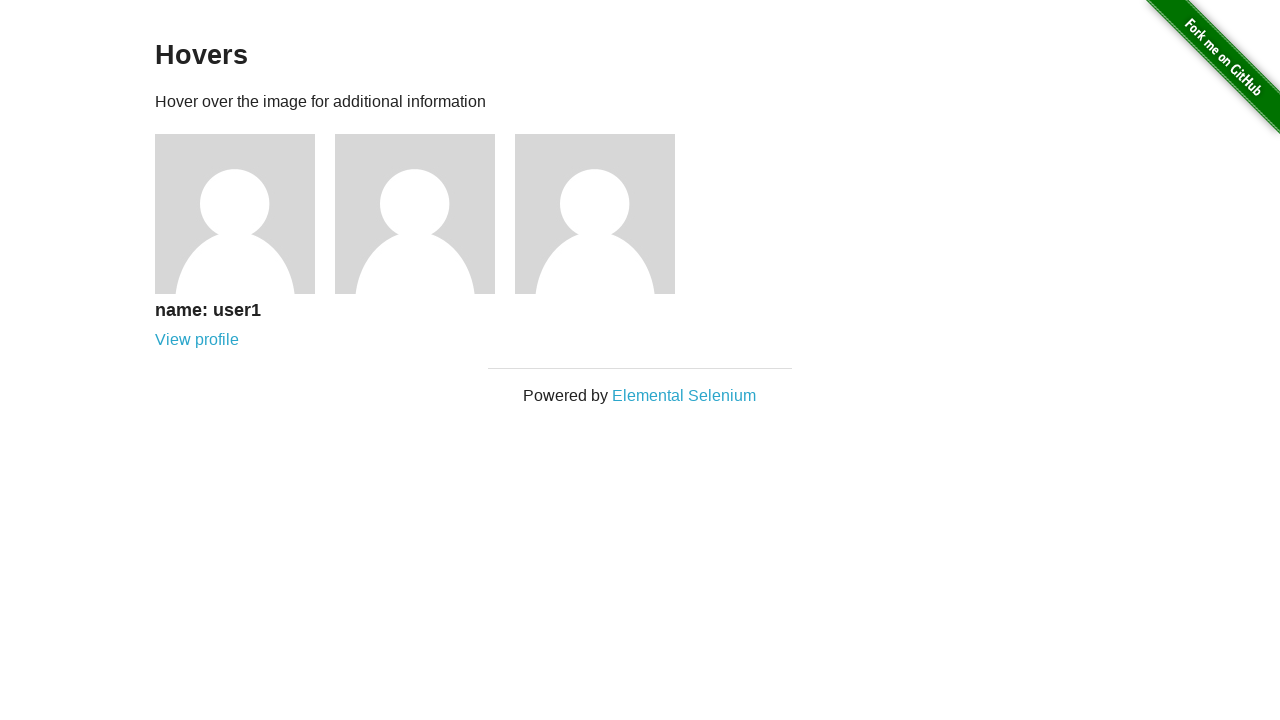